Tests dynamic controls by clicking Remove button, verifying "It's gone!" message appears, then clicking Add button and verifying "It's back!" message appears using explicit waits.

Starting URL: https://the-internet.herokuapp.com/dynamic_controls

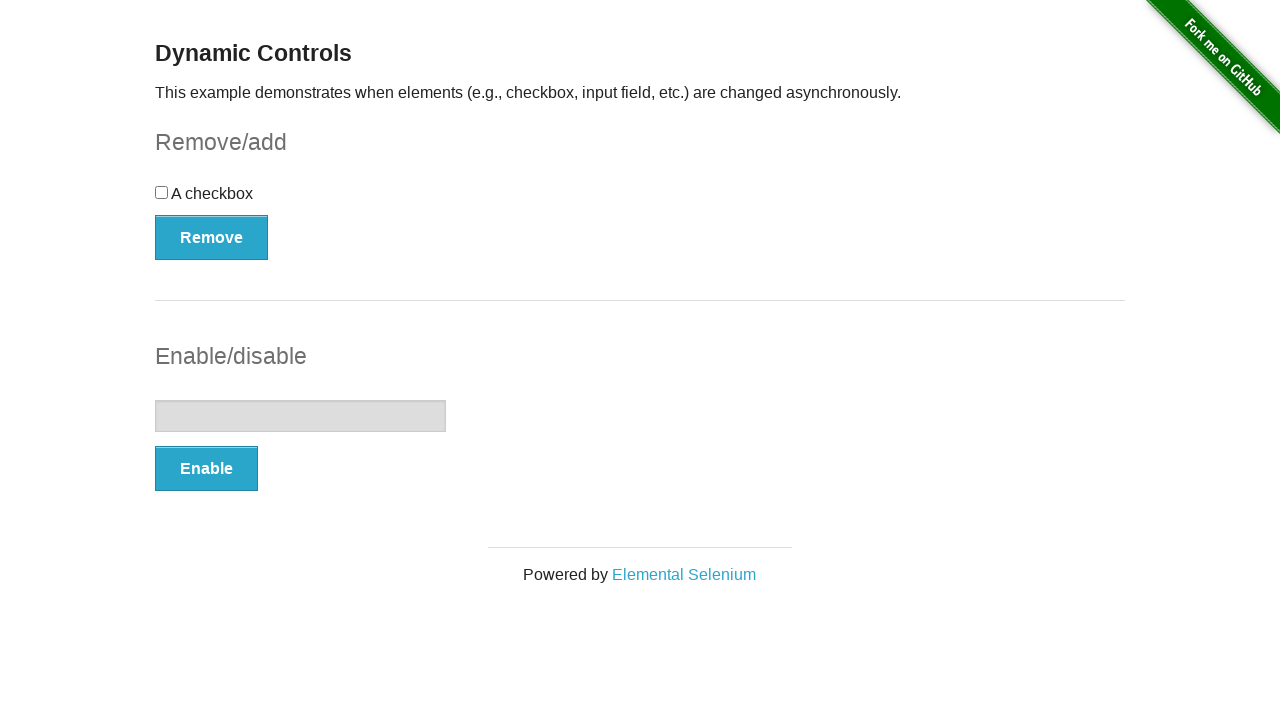

Clicked Remove button at (212, 237) on xpath=//button[text()='Remove']
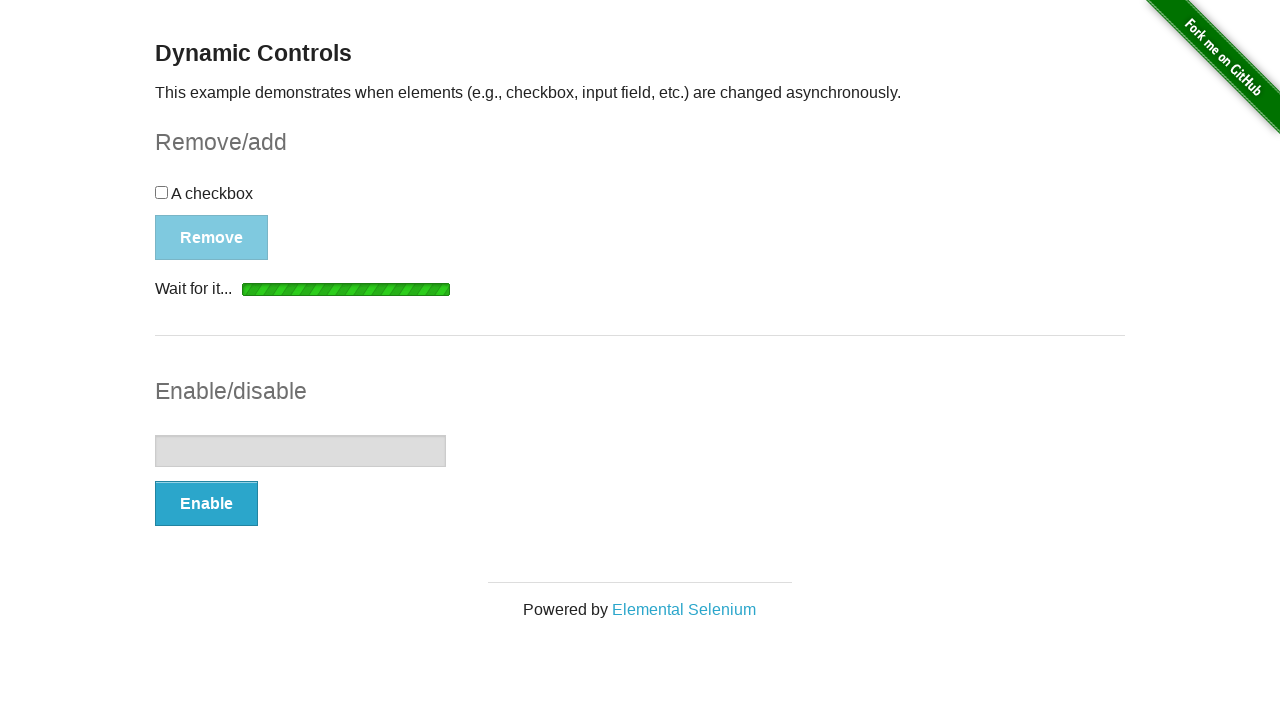

Waited for message element to become visible
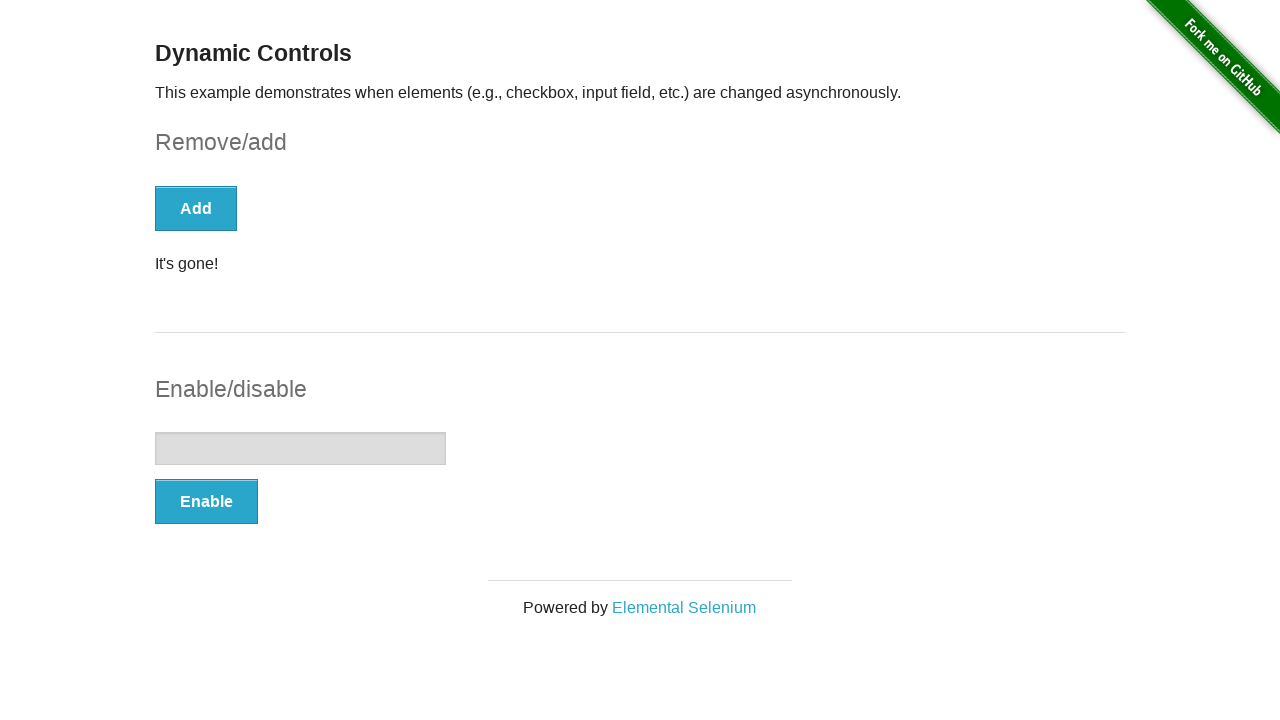

Verified 'It's gone!' message is visible
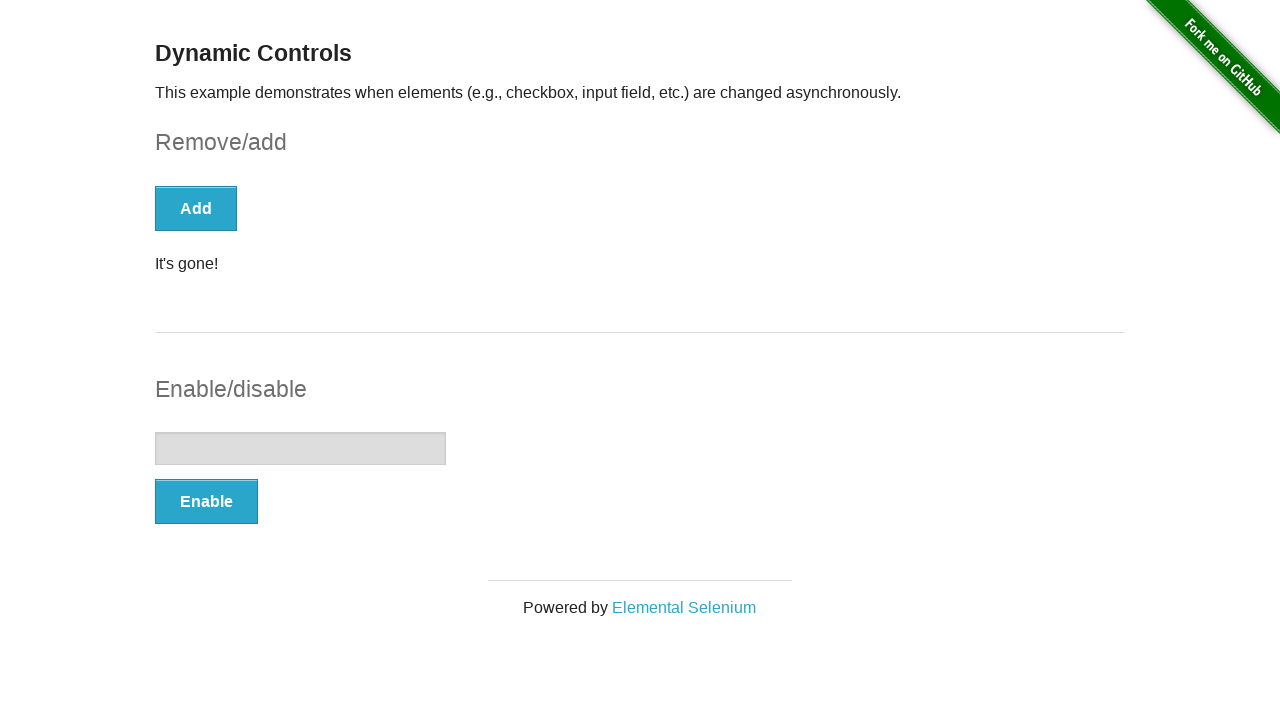

Clicked Add button at (196, 208) on xpath=//button[text()='Add']
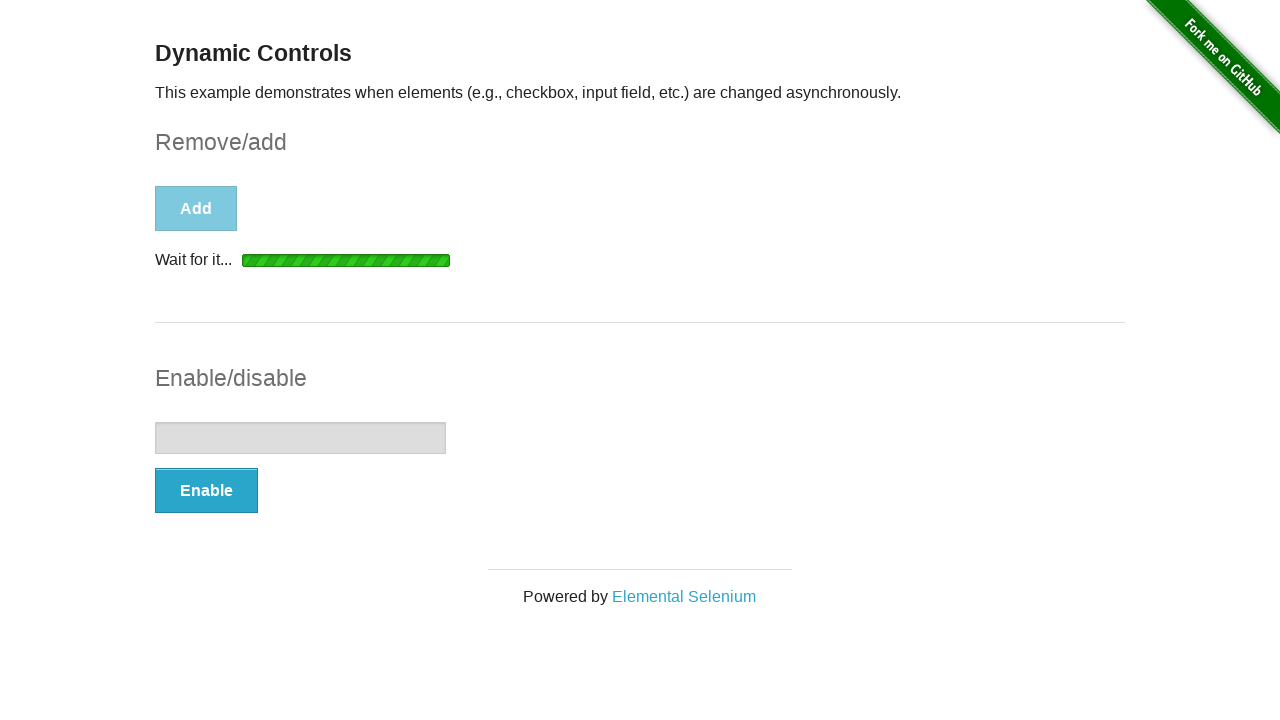

Waited for message element to become visible again
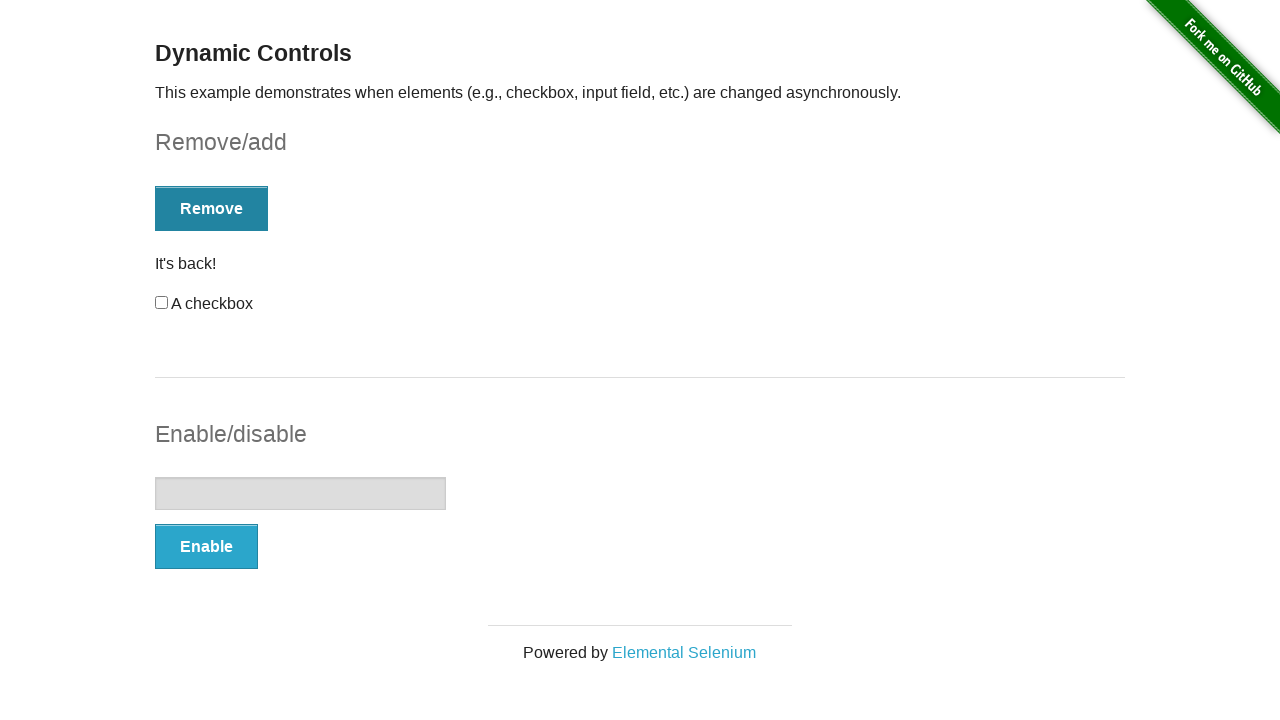

Verified 'It's back!' message is visible
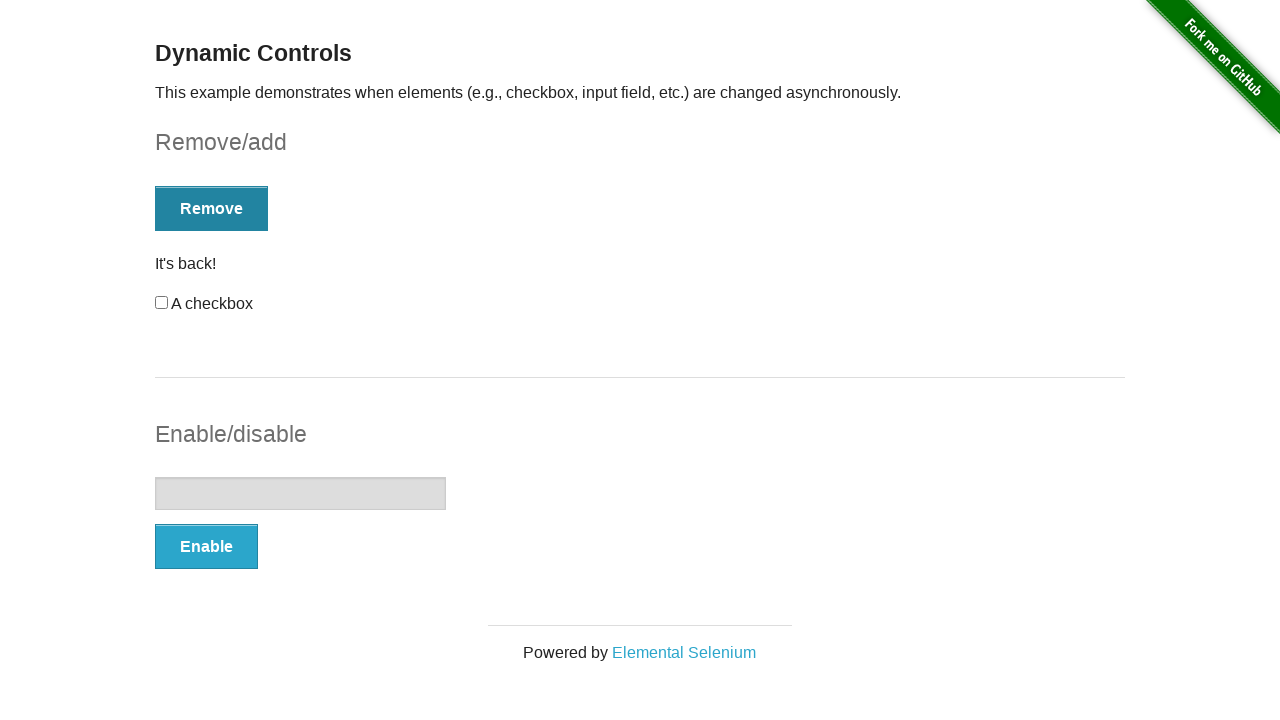

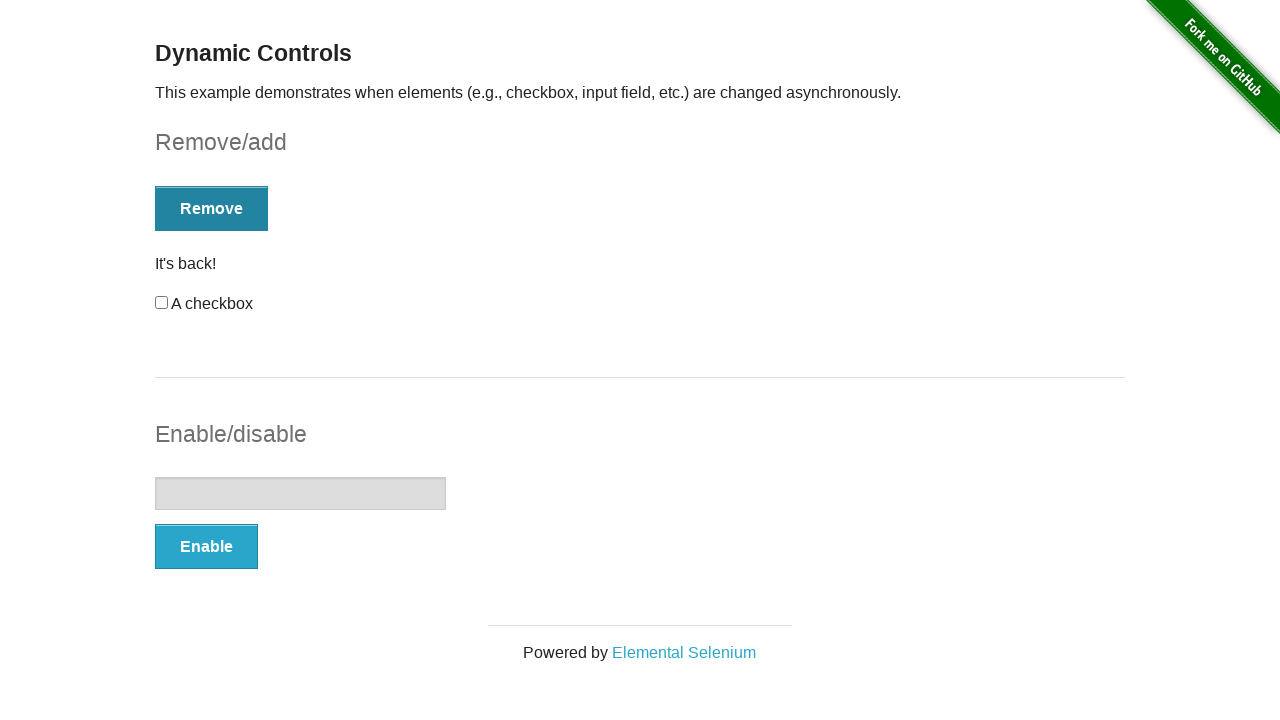